Tests iframe editor by switching to iframe, clearing text, entering new text, and switching back

Starting URL: http://the-internet.herokuapp.com/iframe

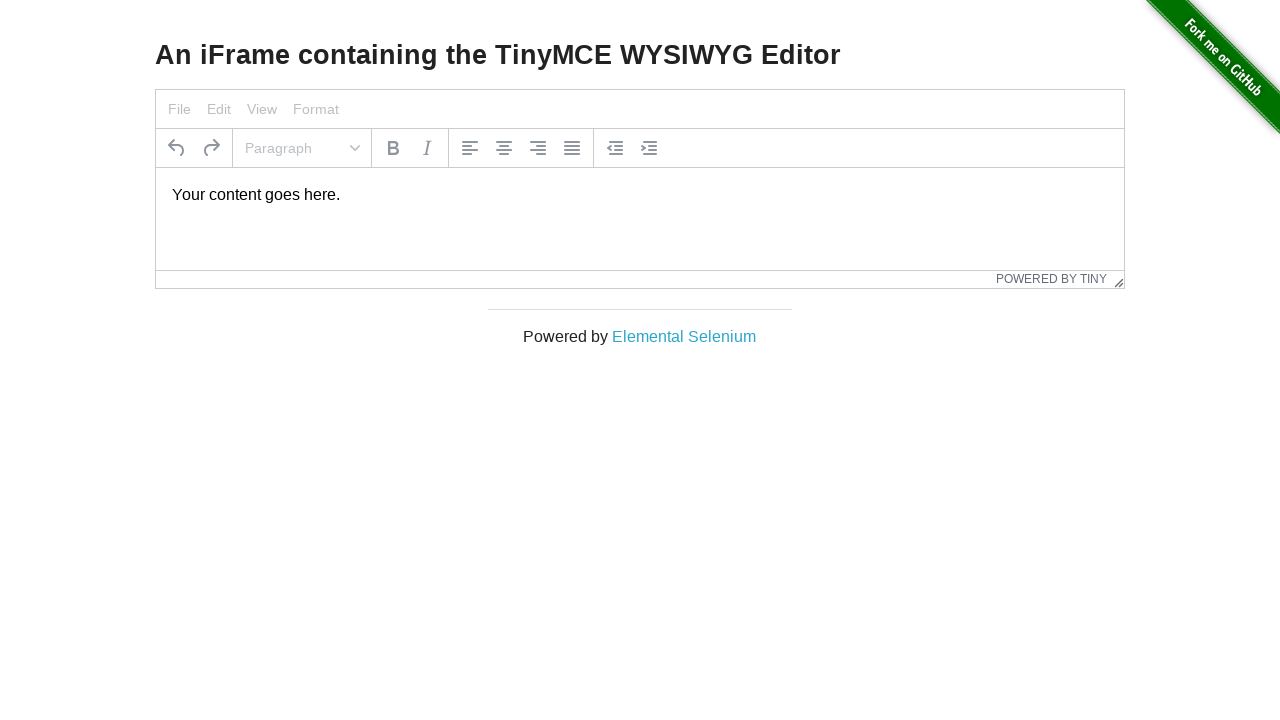

Located TinyMCE iframe
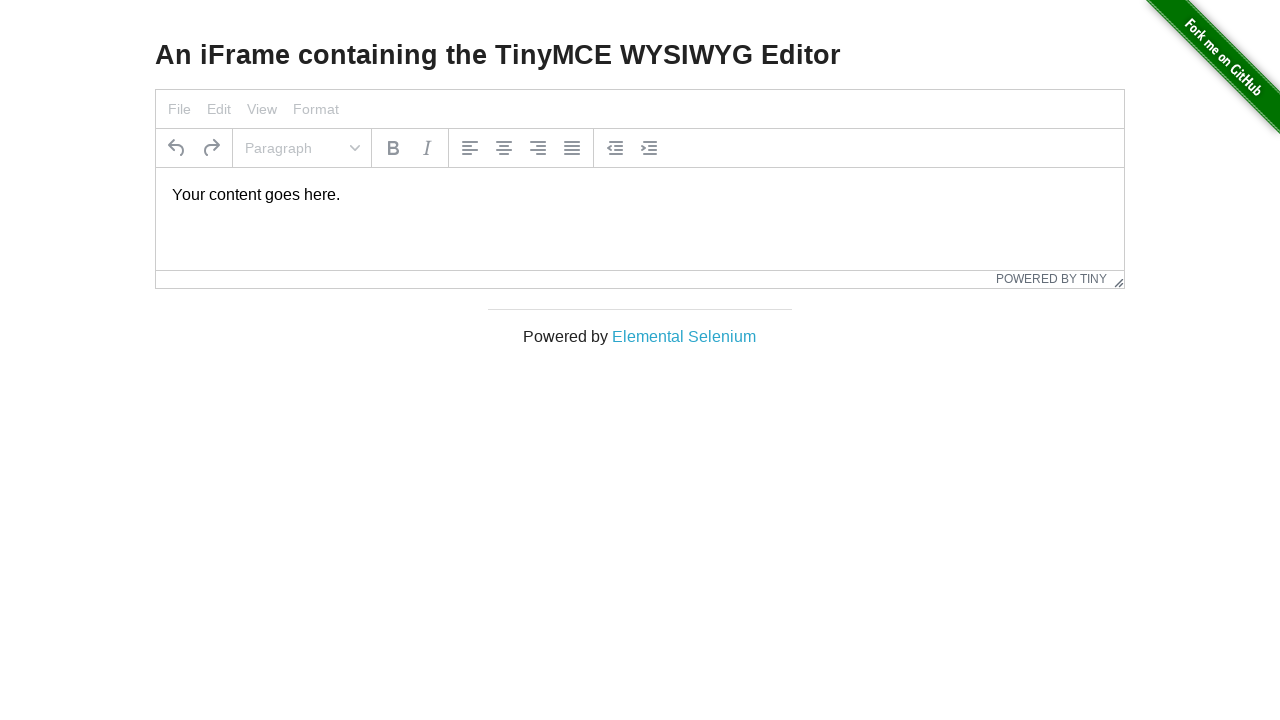

Located TinyMCE editor element
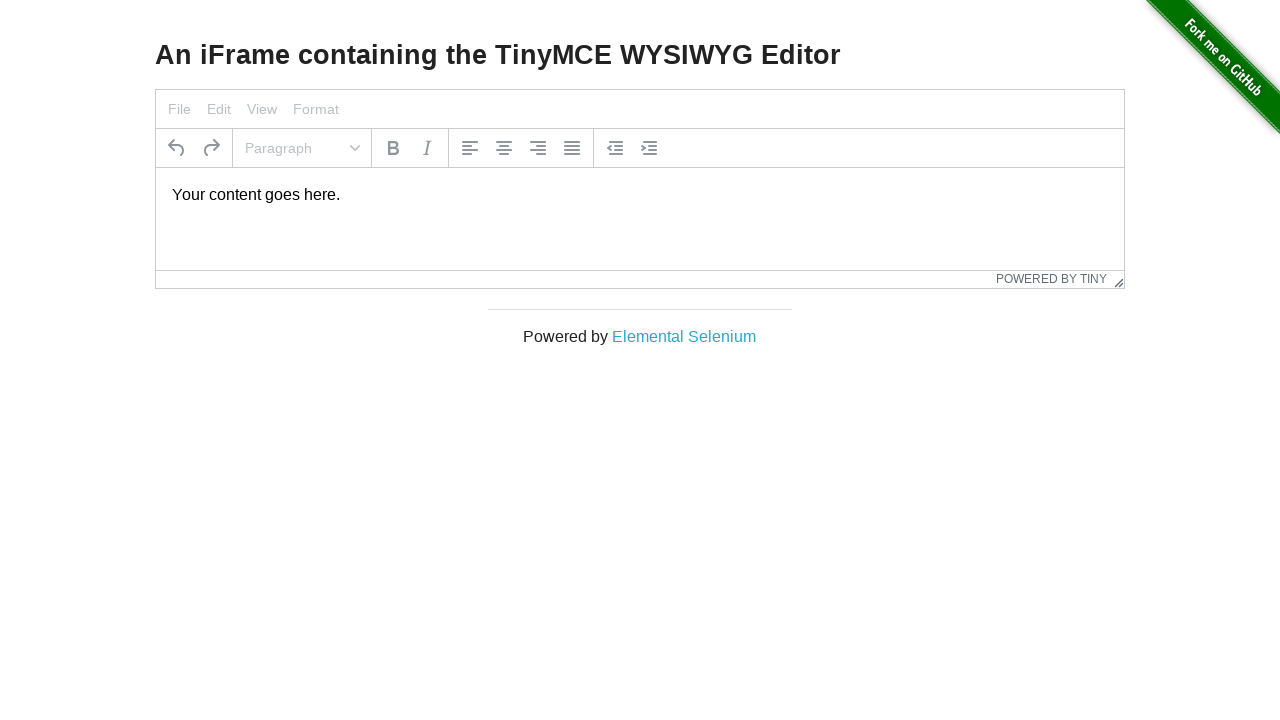

Clicked on editor to focus at (640, 195) on #mce_0_ifr >> internal:control=enter-frame >> #tinymce
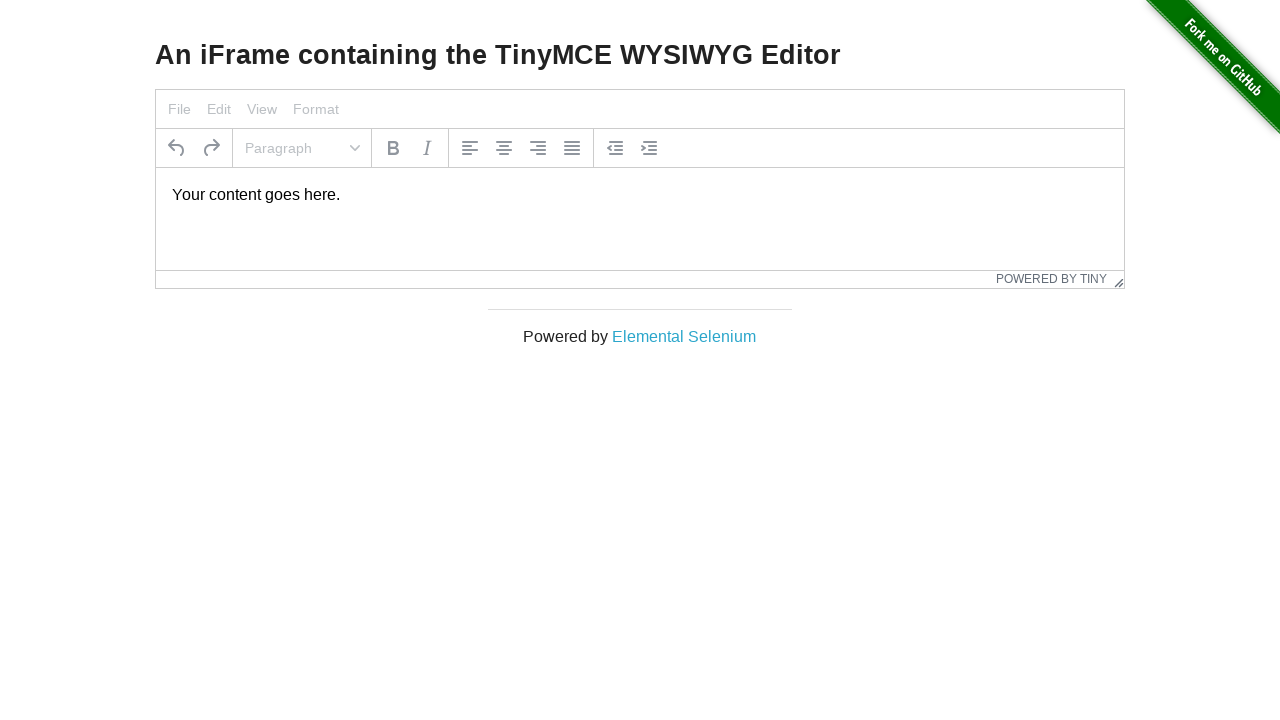

Selected all text in editor on #mce_0_ifr >> internal:control=enter-frame >> #tinymce
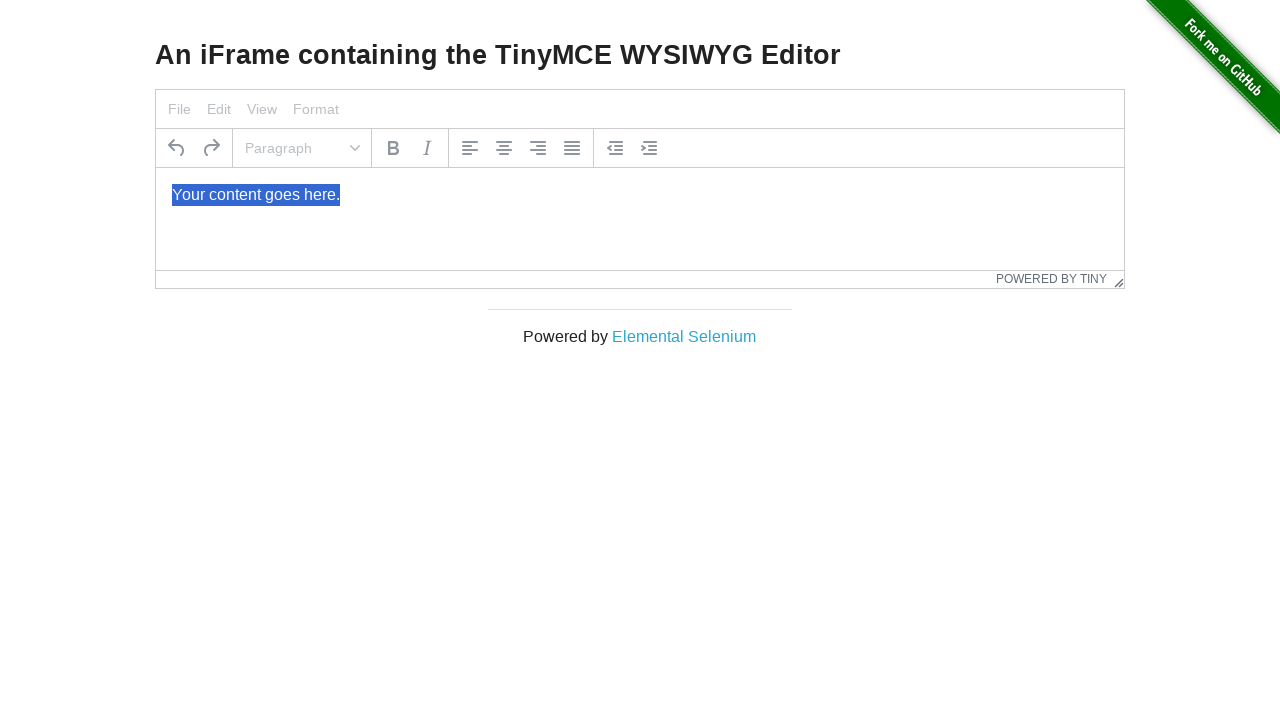

Cleared editor text on #mce_0_ifr >> internal:control=enter-frame >> #tinymce
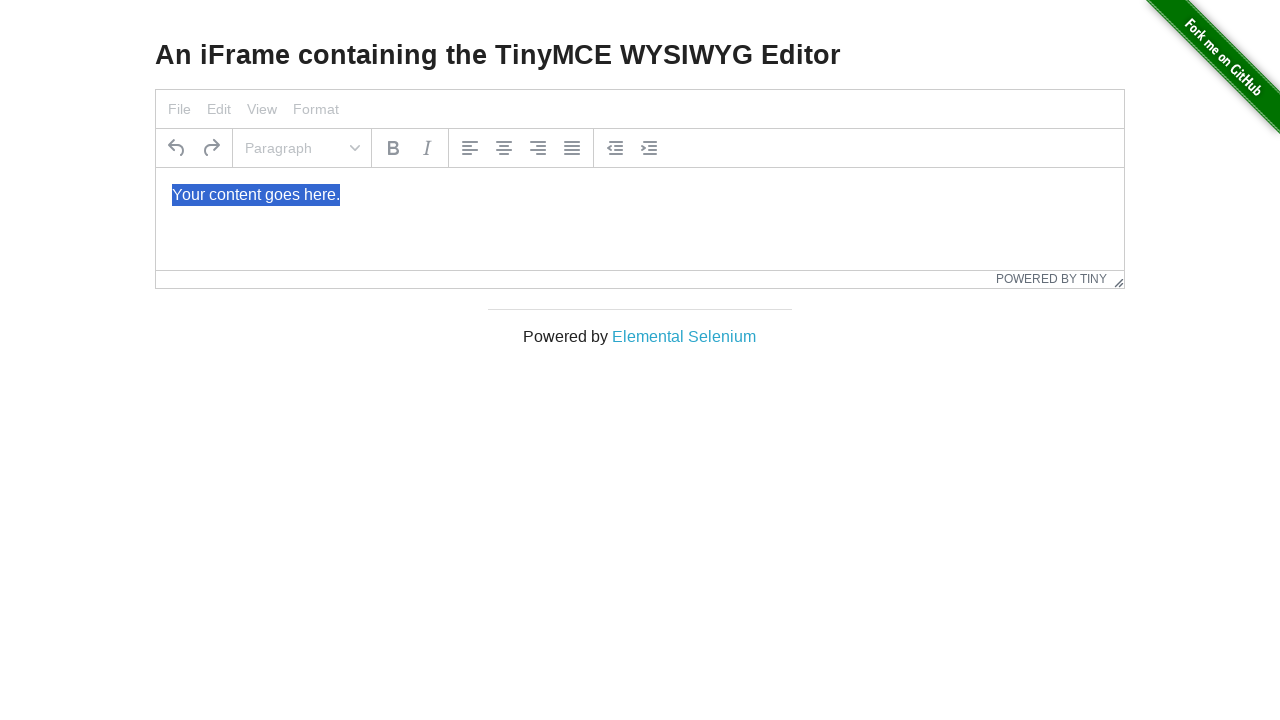

Typed 'Hello World!' into editor on #mce_0_ifr >> internal:control=enter-frame >> #tinymce
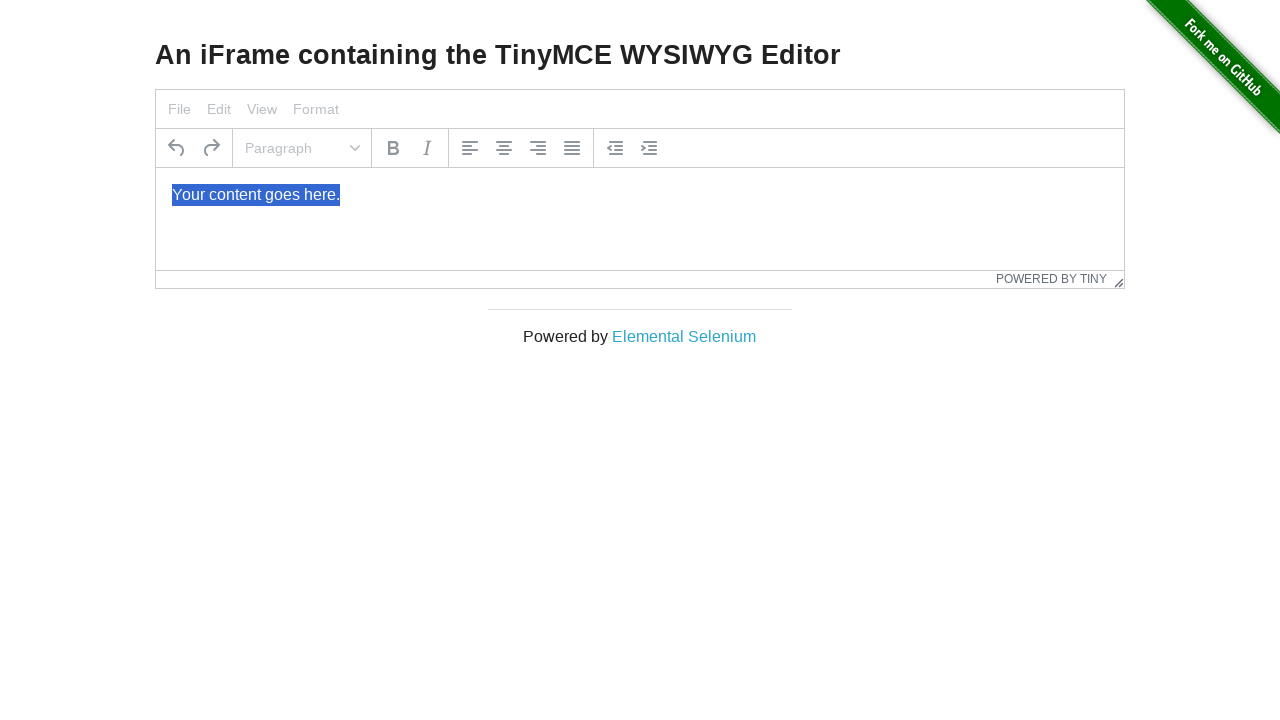

Verified h3 element exists on main page
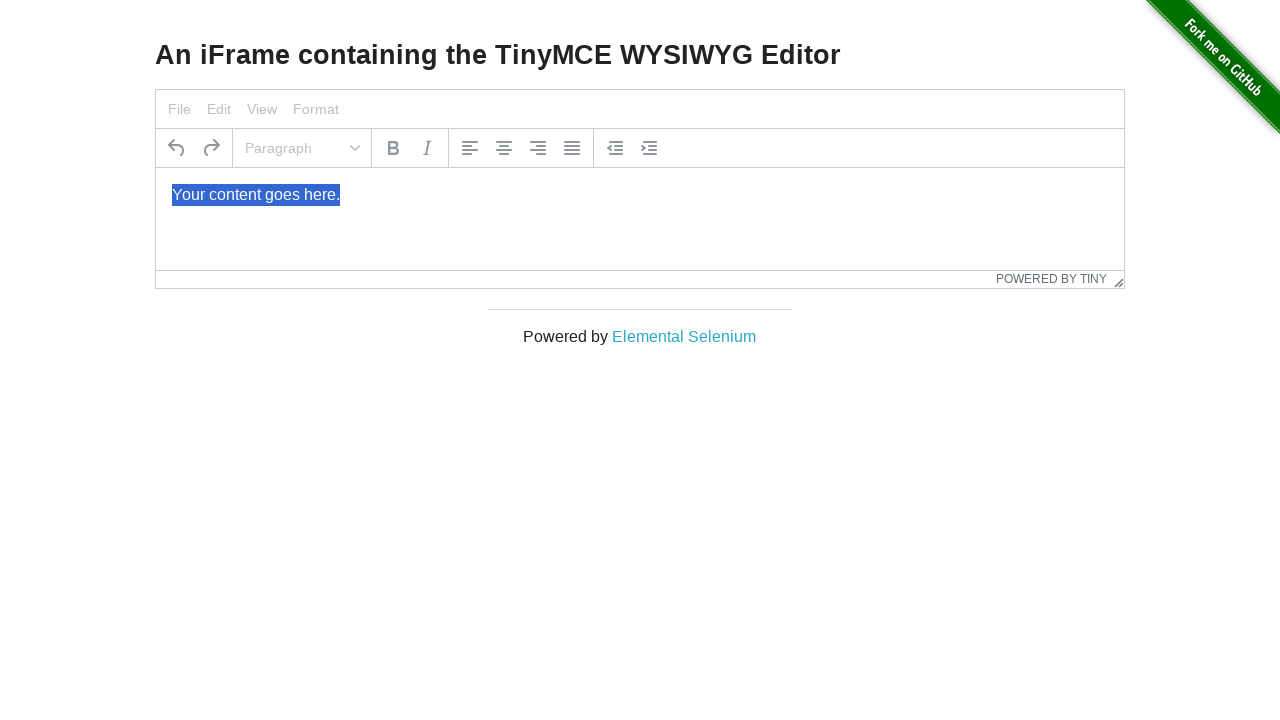

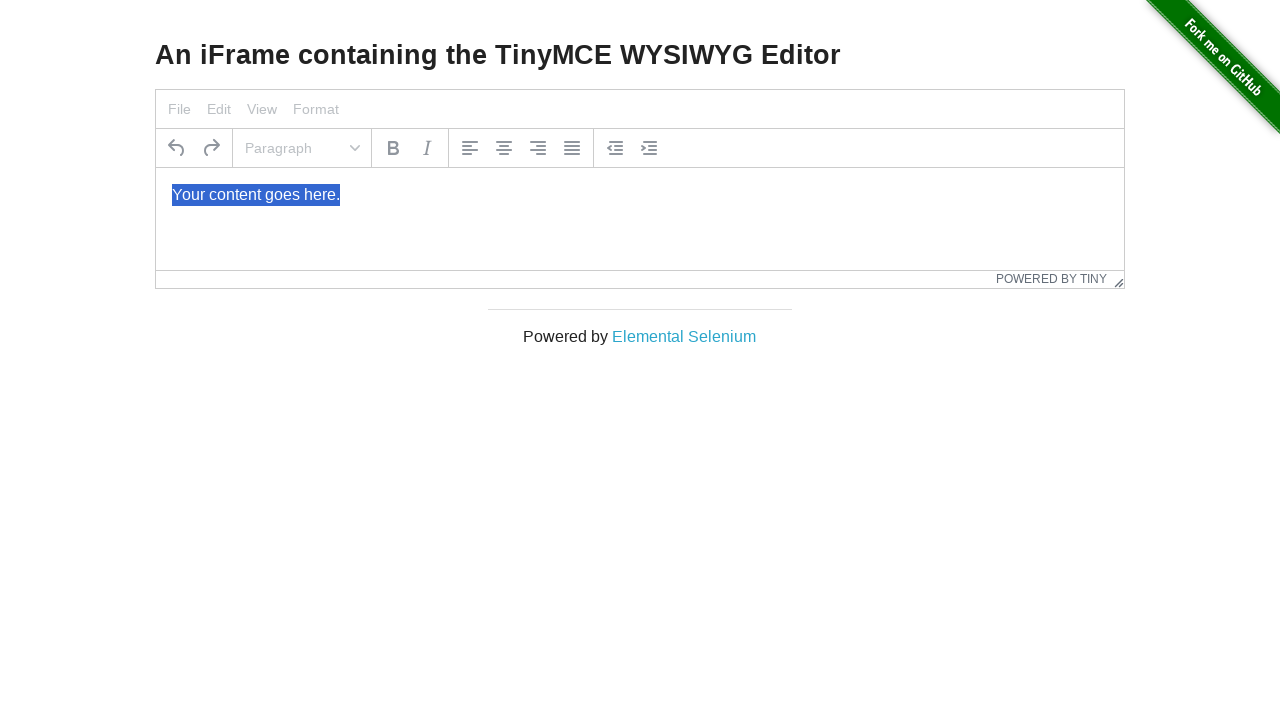